Tests the single input field functionality by entering text and clicking the show button to verify the message is displayed

Starting URL: https://www.lambdatest.com/selenium-playground/simple-form-demo

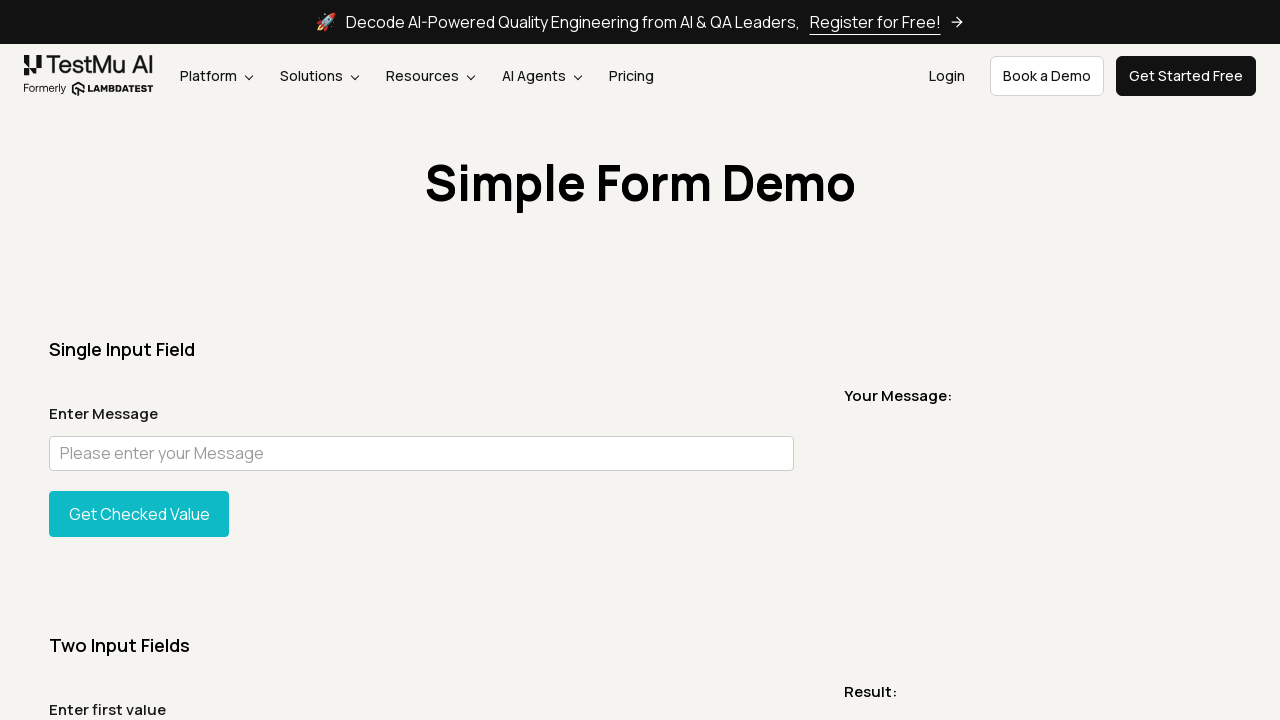

Filled user message input field with 'test' on #user-message
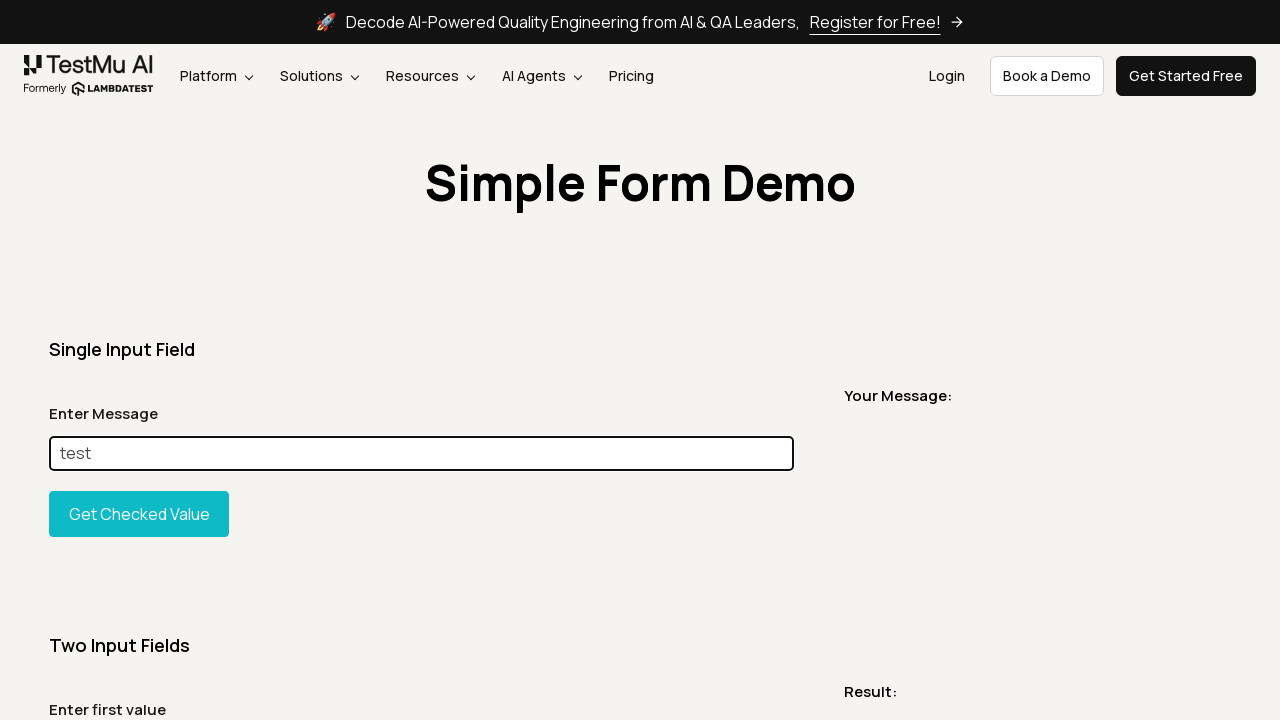

Clicked the show input button at (139, 514) on #showInput
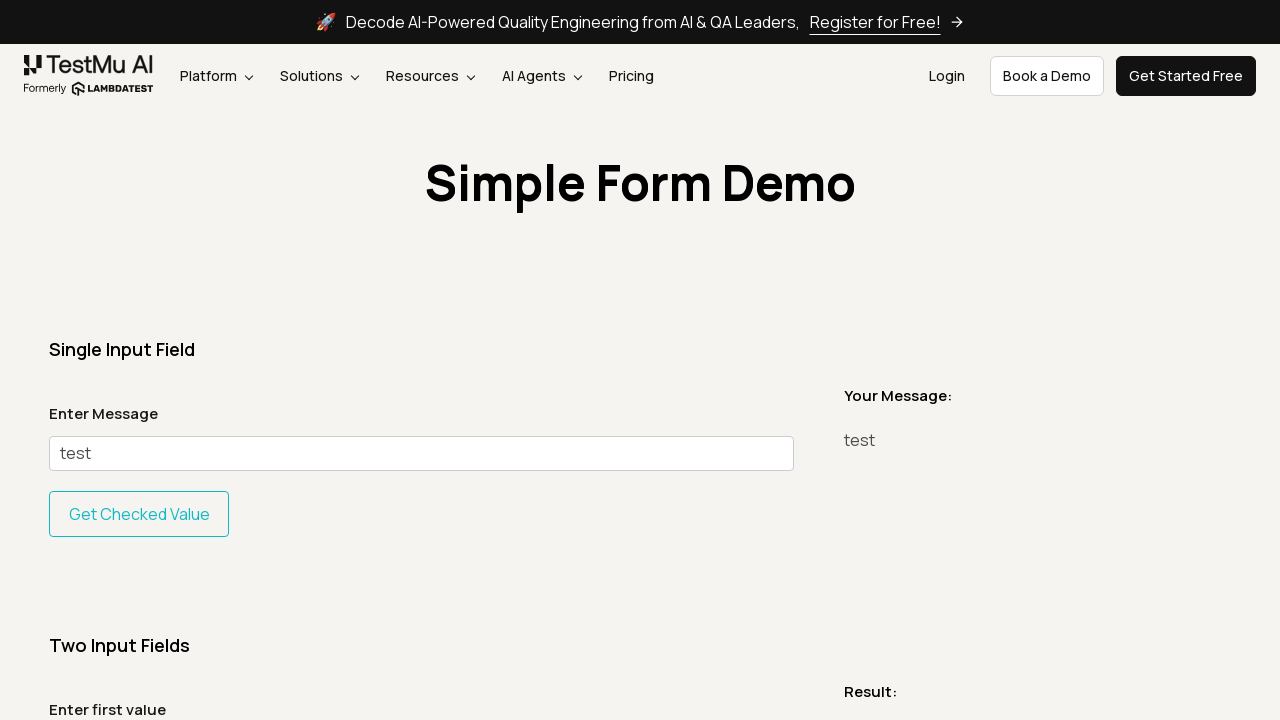

Message element displayed successfully
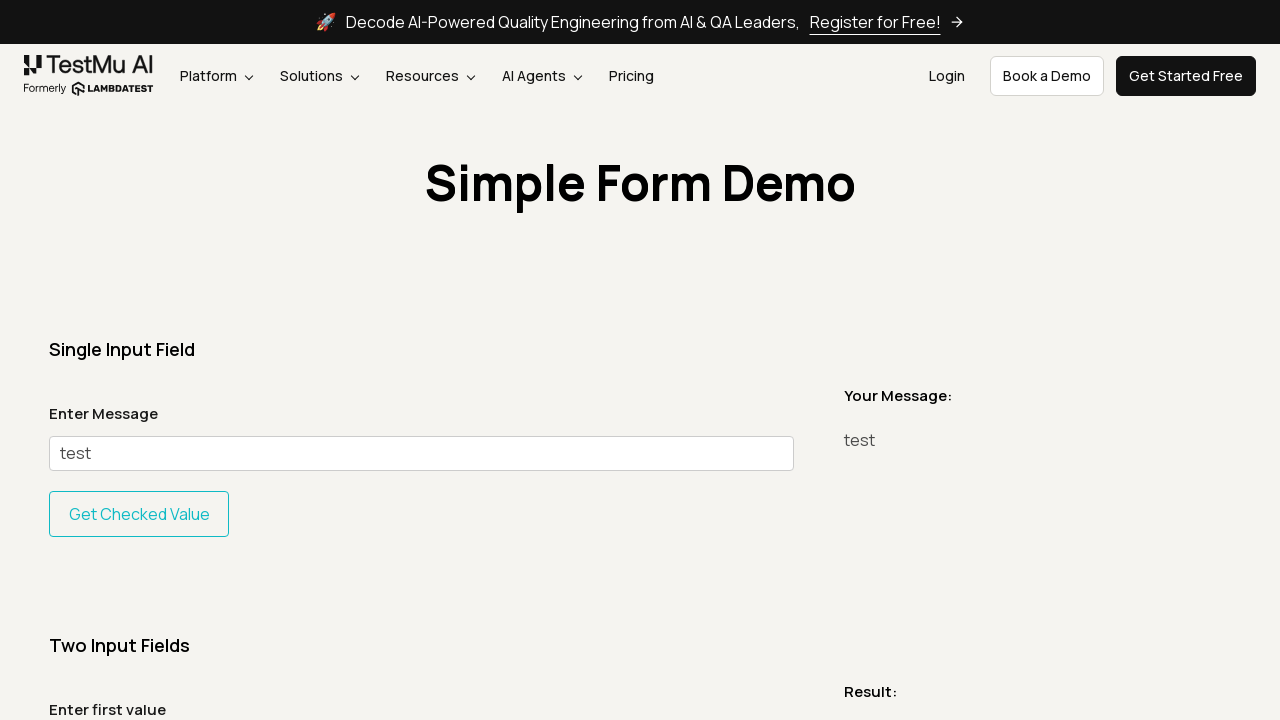

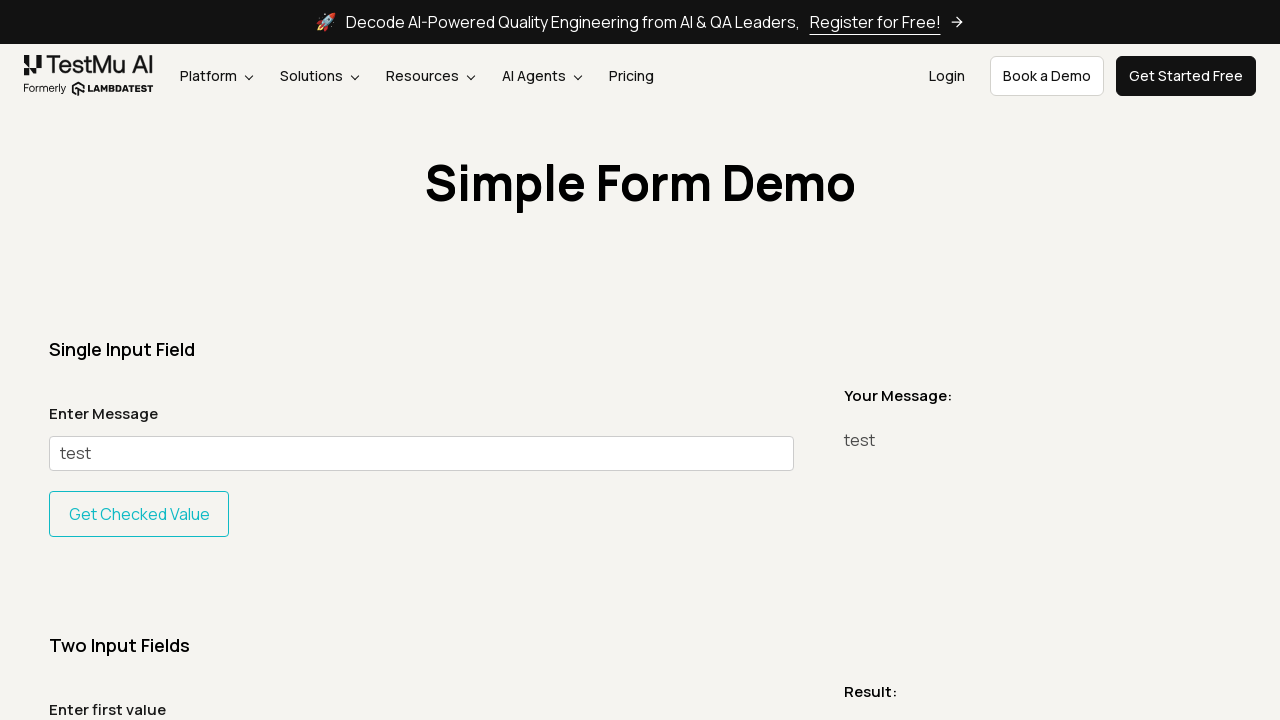